Tests mouse hover functionality by hovering over a button and clicking a dropdown menu item that appears

Starting URL: https://seleniumpractise.blogspot.com/2016/08/how-to-perform-mouse-hover-in-selenium.html

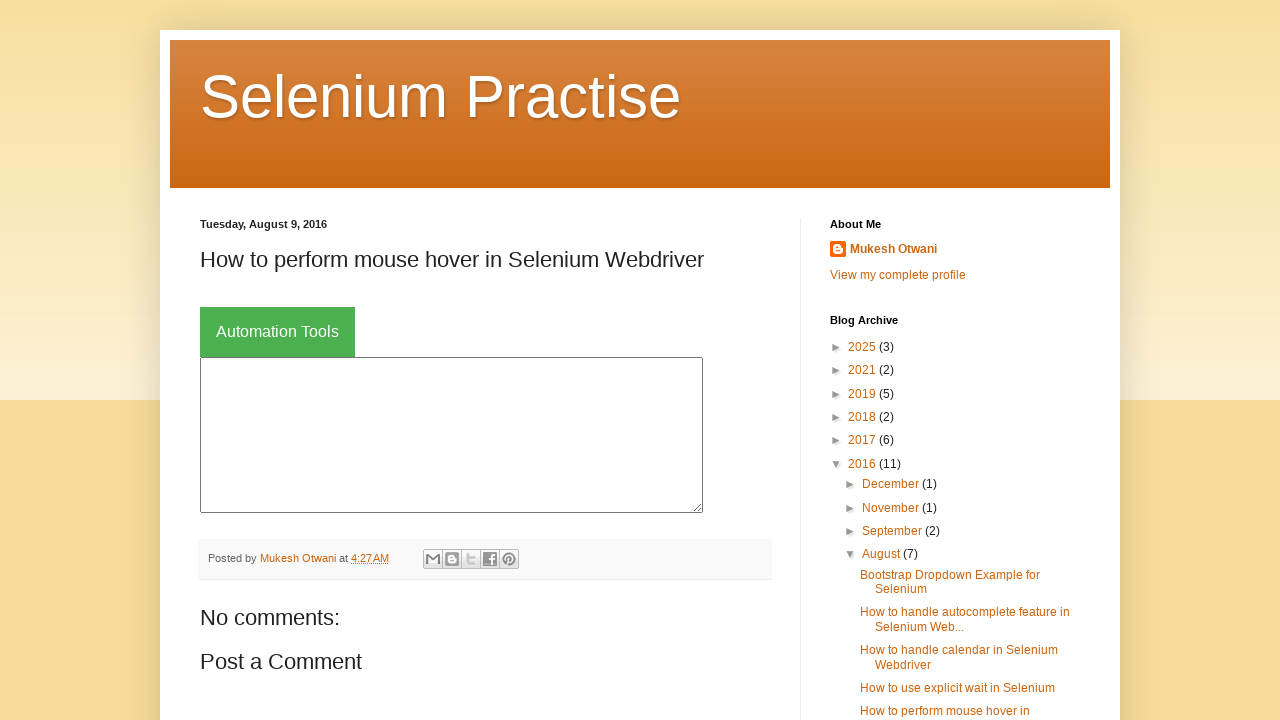

Located 'Automation Tools' button element
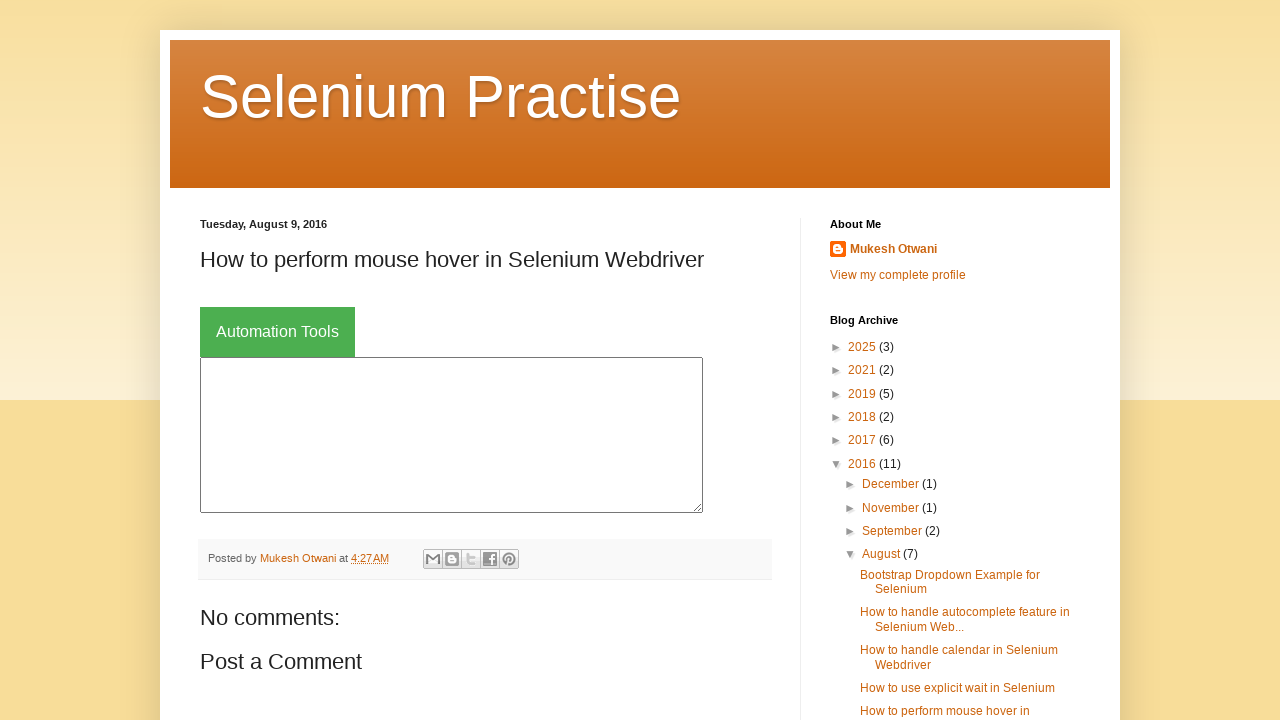

Hovered over 'Automation Tools' button to reveal dropdown menu at (278, 332) on xpath=//button[text()='Automation Tools']
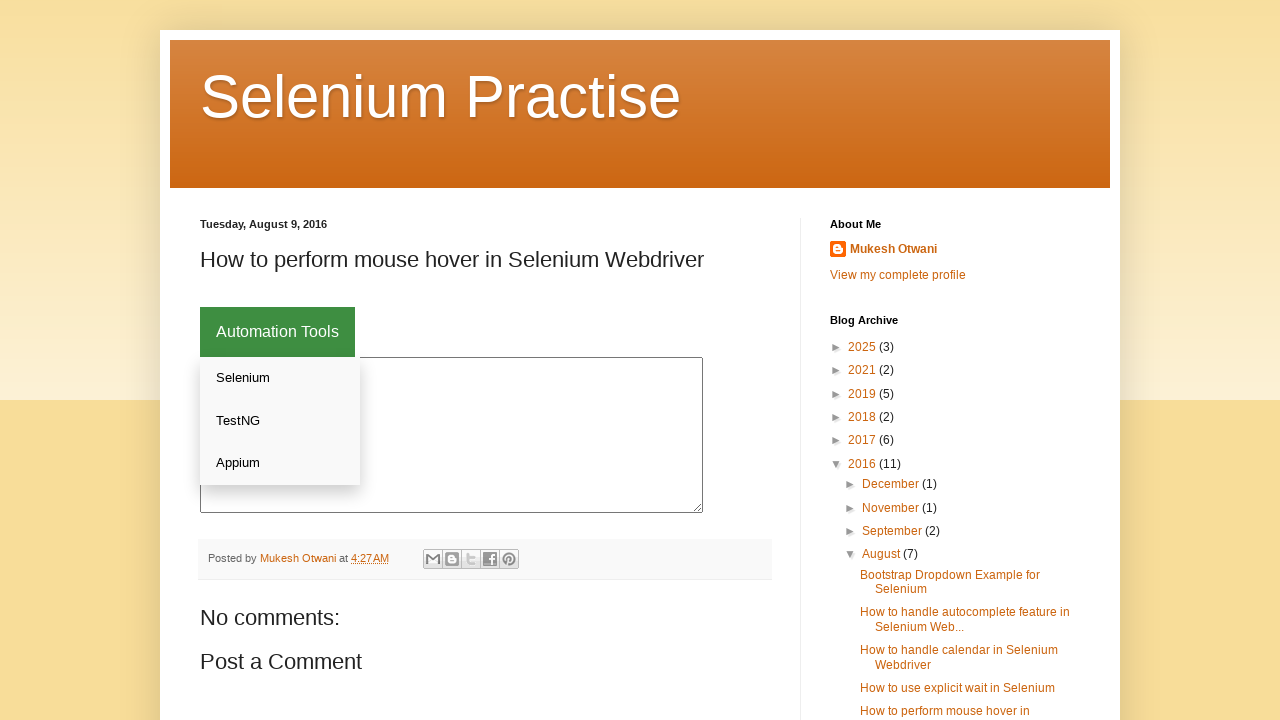

Waited 3 seconds for dropdown menu to fully appear
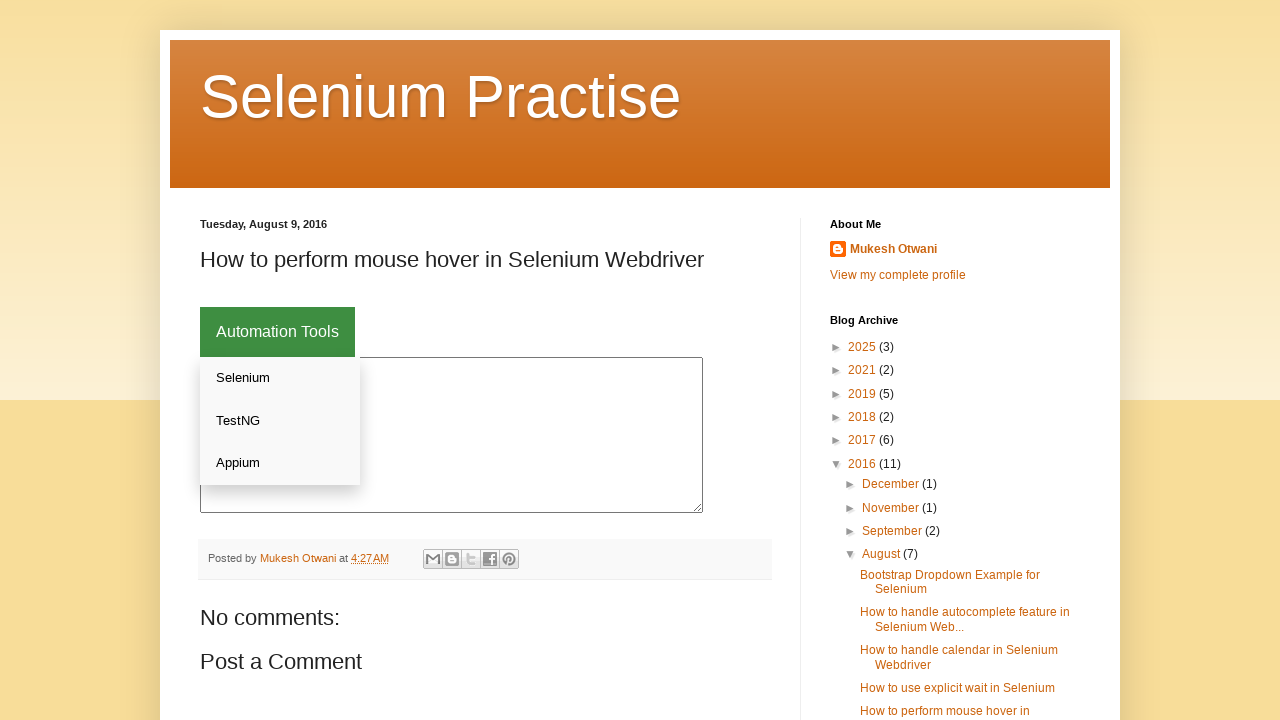

Clicked on 'Appium' option from dropdown menu at (280, 463) on xpath=//a[text()='Appium']
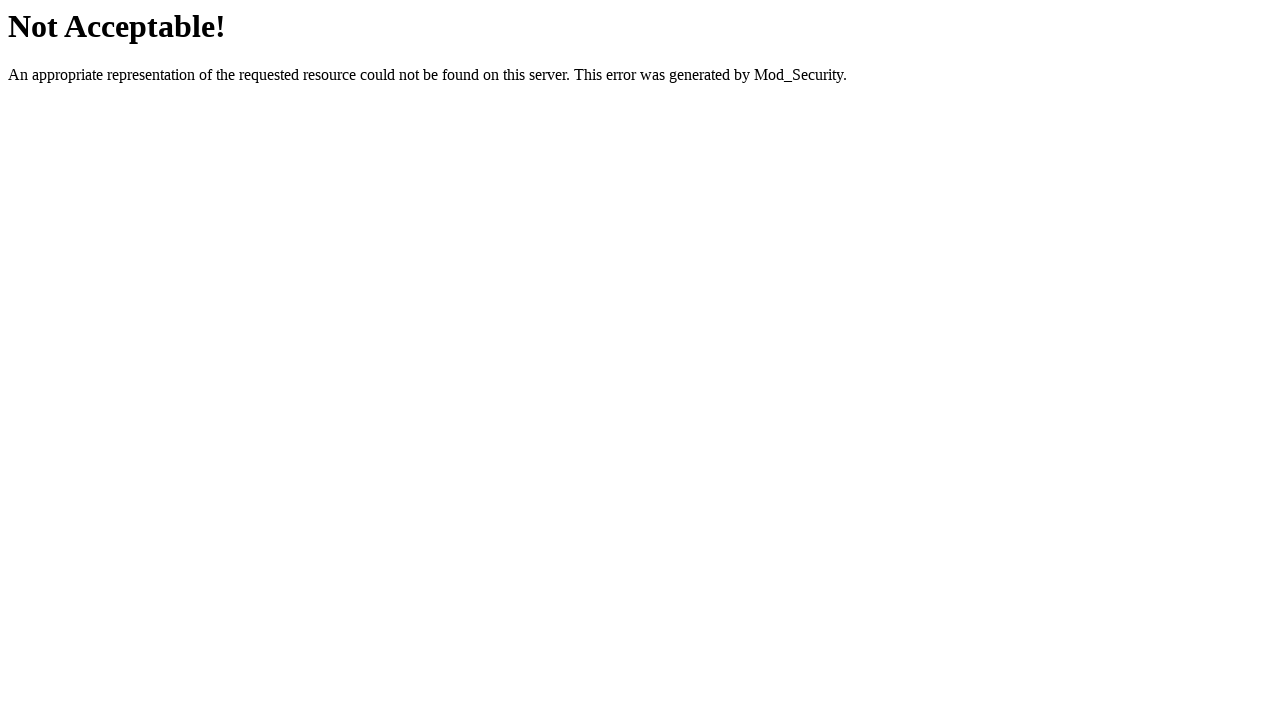

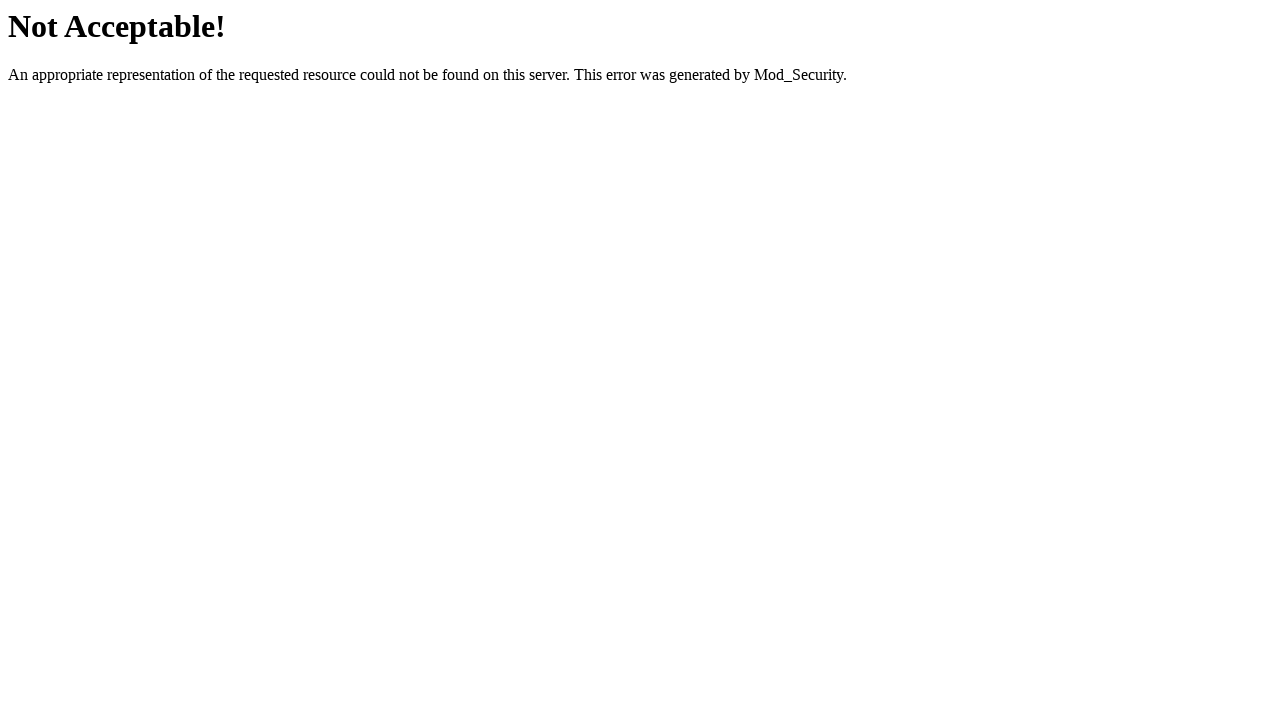